Tests drag and drop functionality by dragging an image element and dropping it into a target box element.

Starting URL: http://formy-project.herokuapp.com/dragdrop

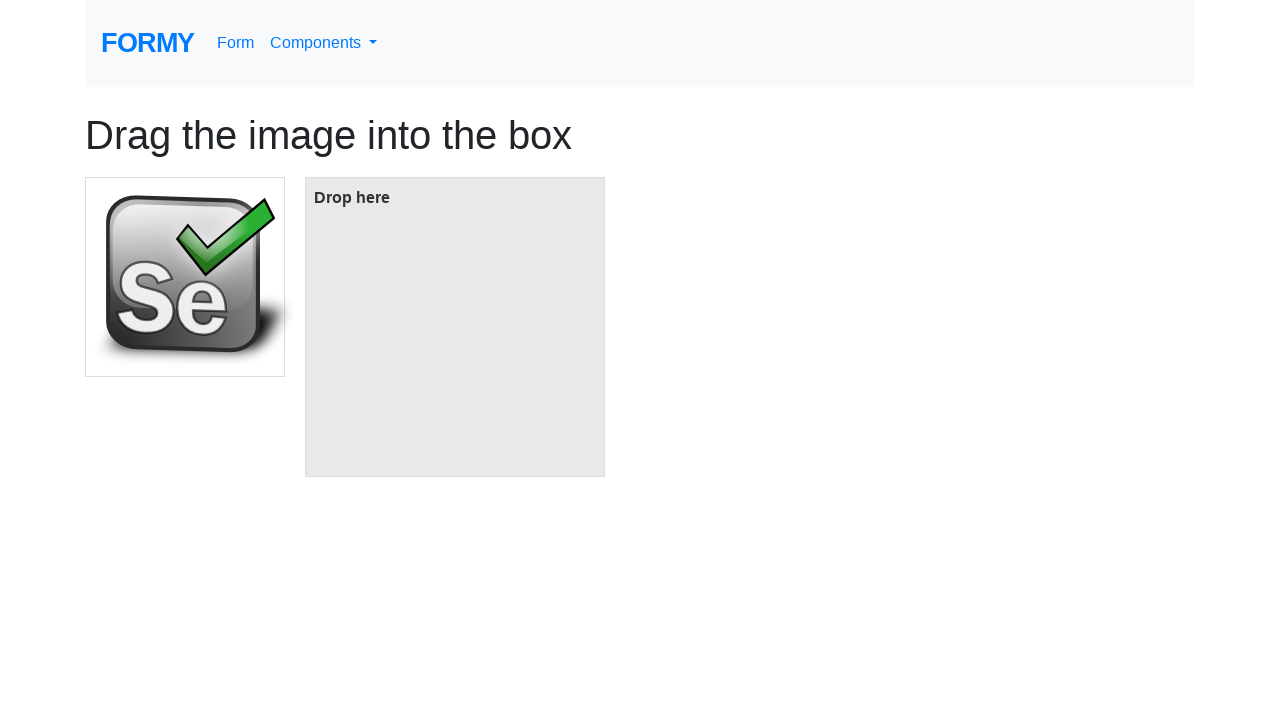

Located the image element to drag
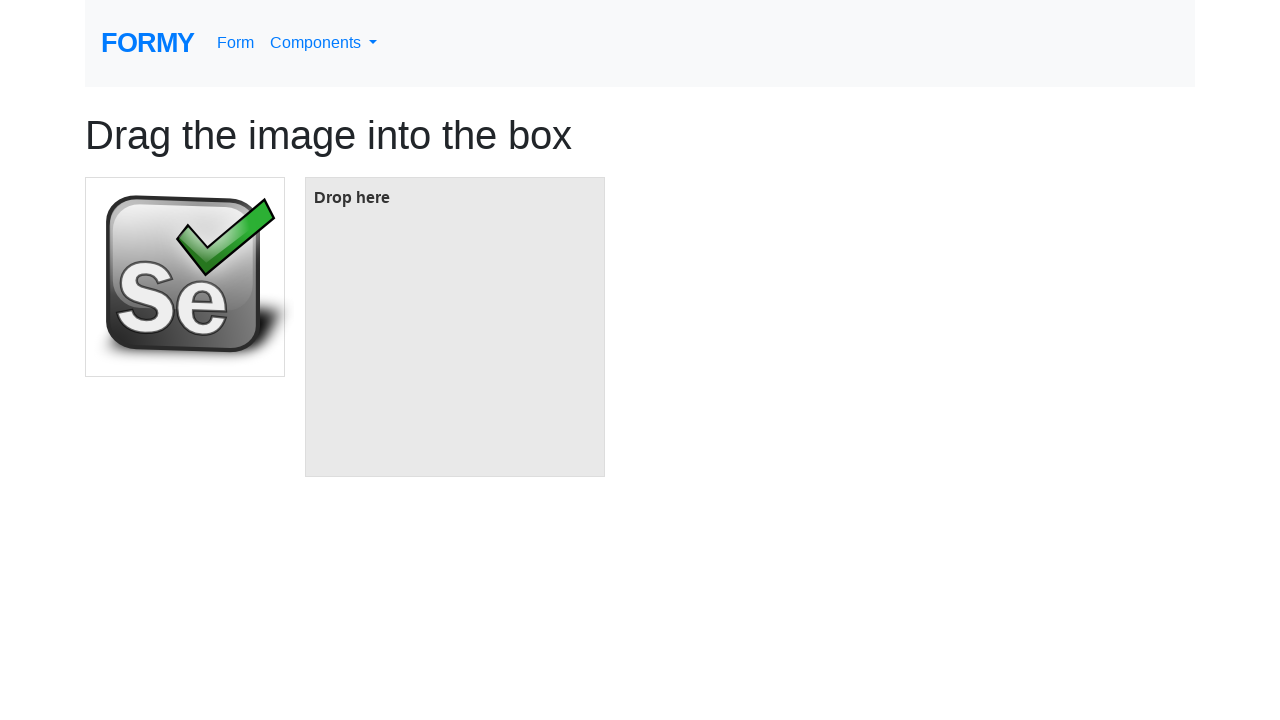

Located the drop target box
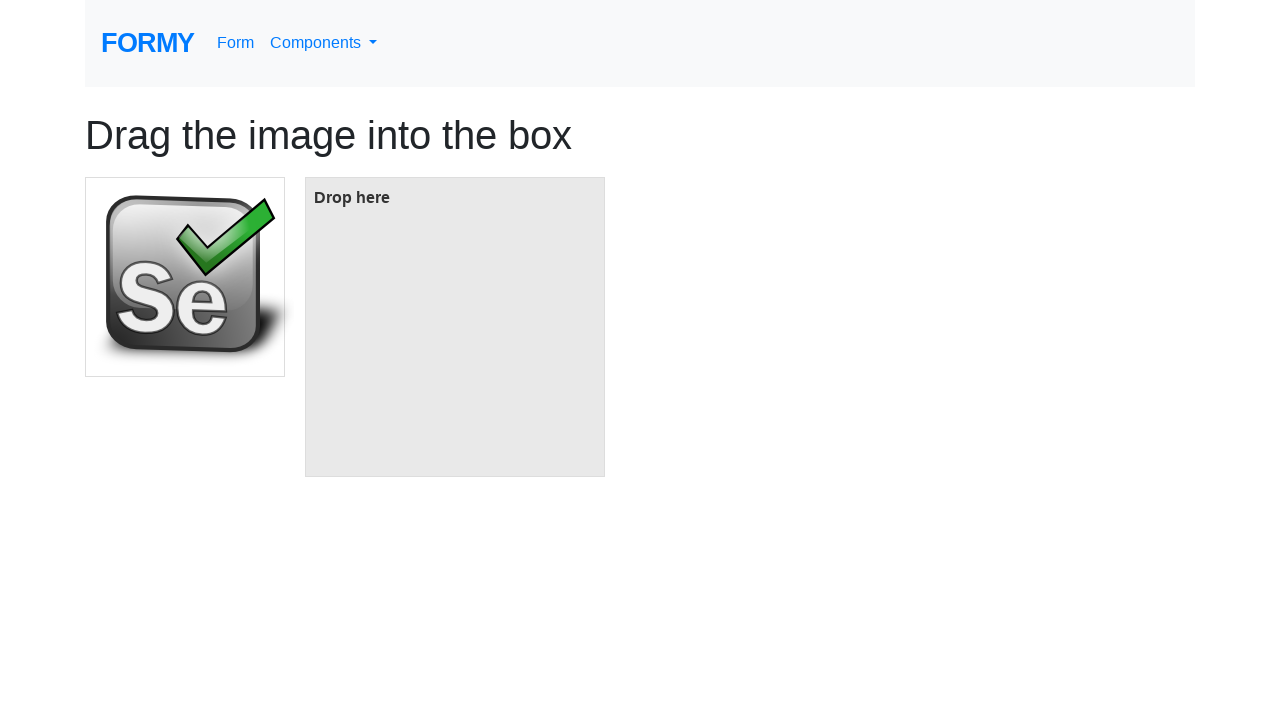

Successfully dragged image element and dropped it into target box at (455, 327)
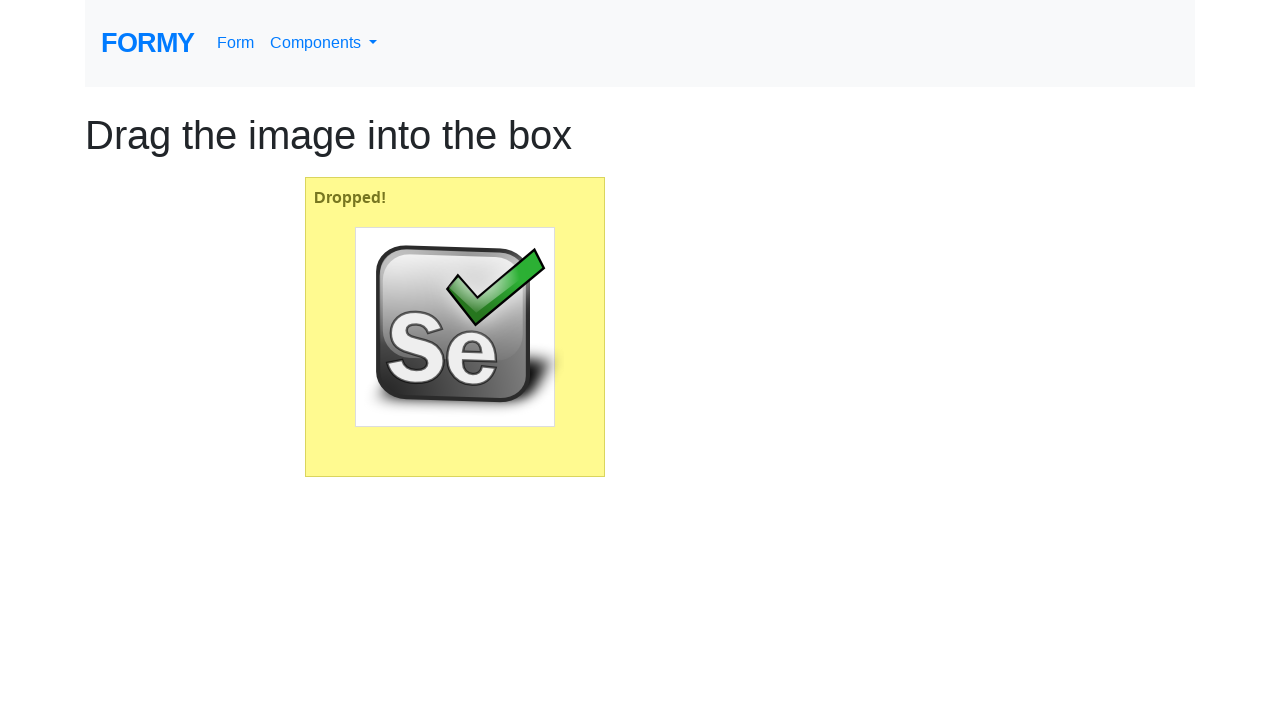

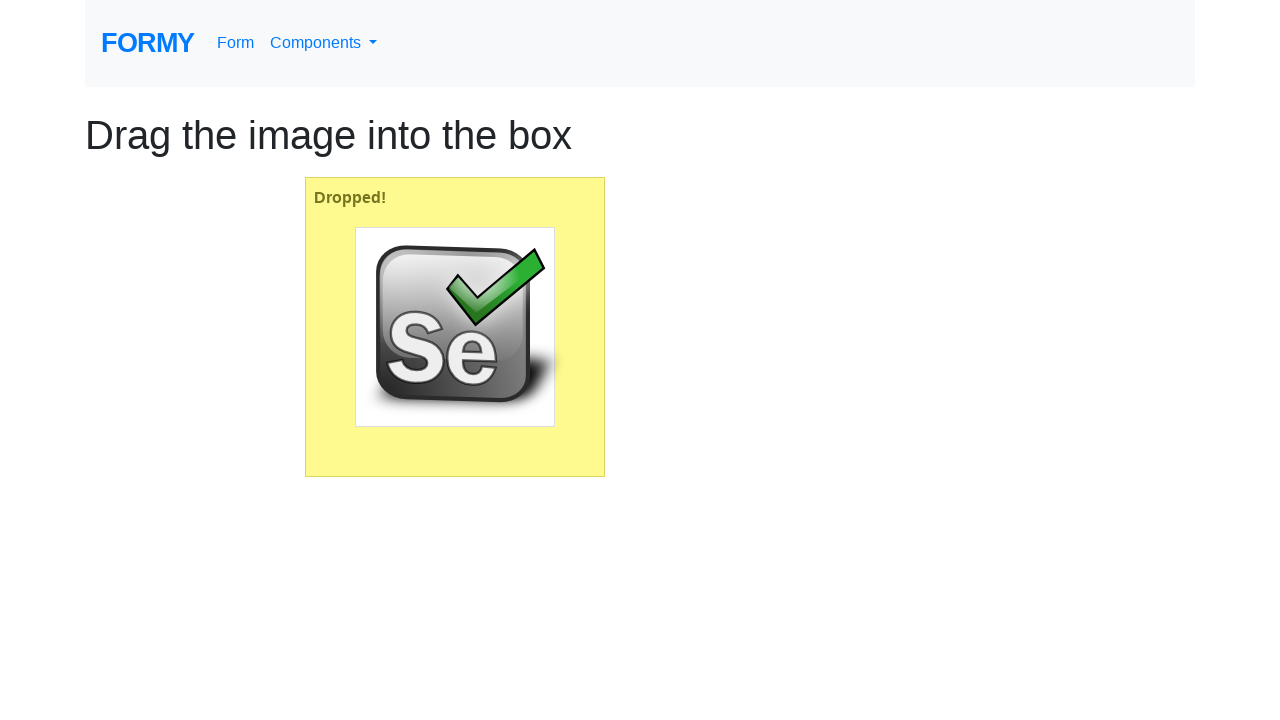